Navigates to the Demoblaze e-commerce site and clicks on the Cart link to access the shopping cart page

Starting URL: https://www.demoblaze.com/

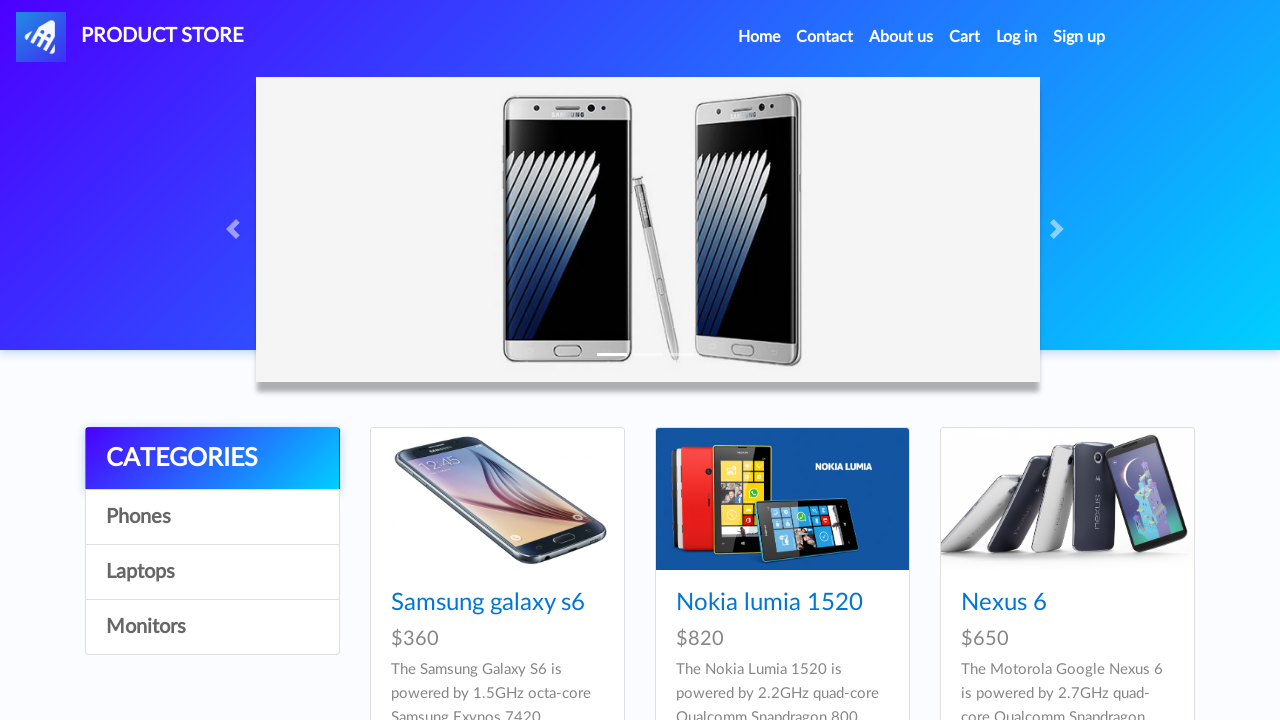

Navigated to Demoblaze e-commerce site
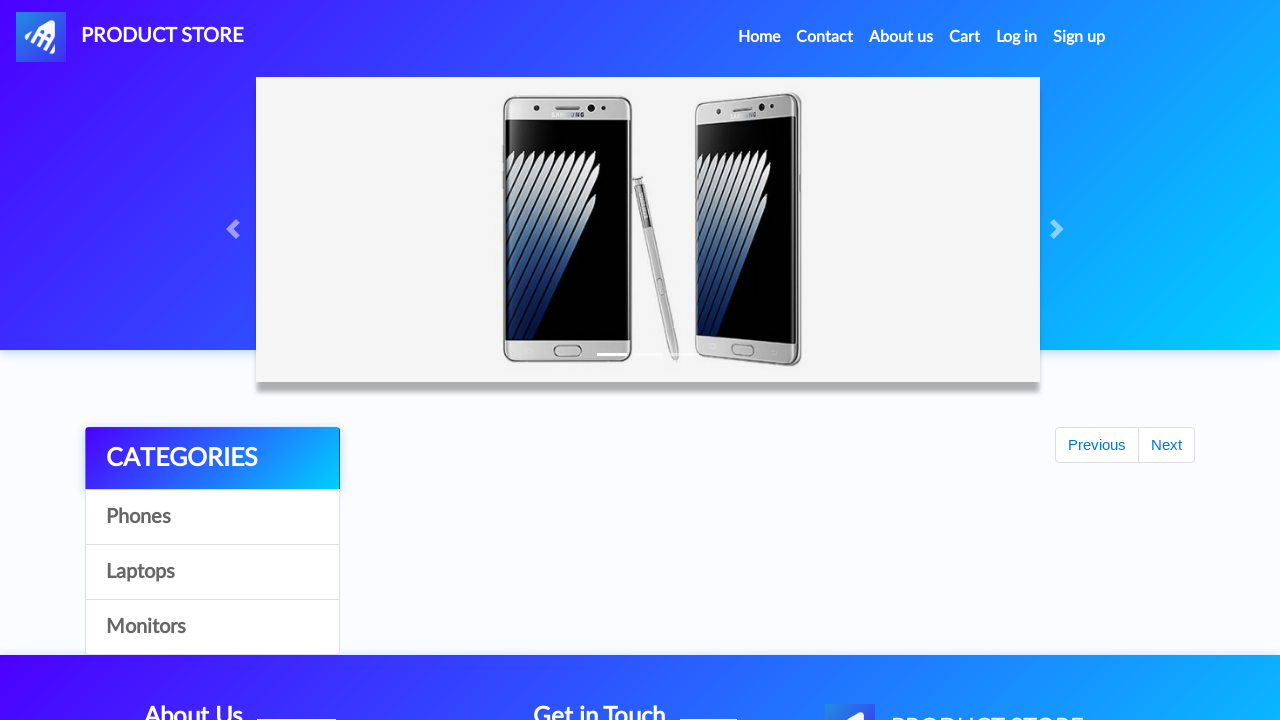

Clicked on the Cart link in navigation at (965, 37) on text=Cart
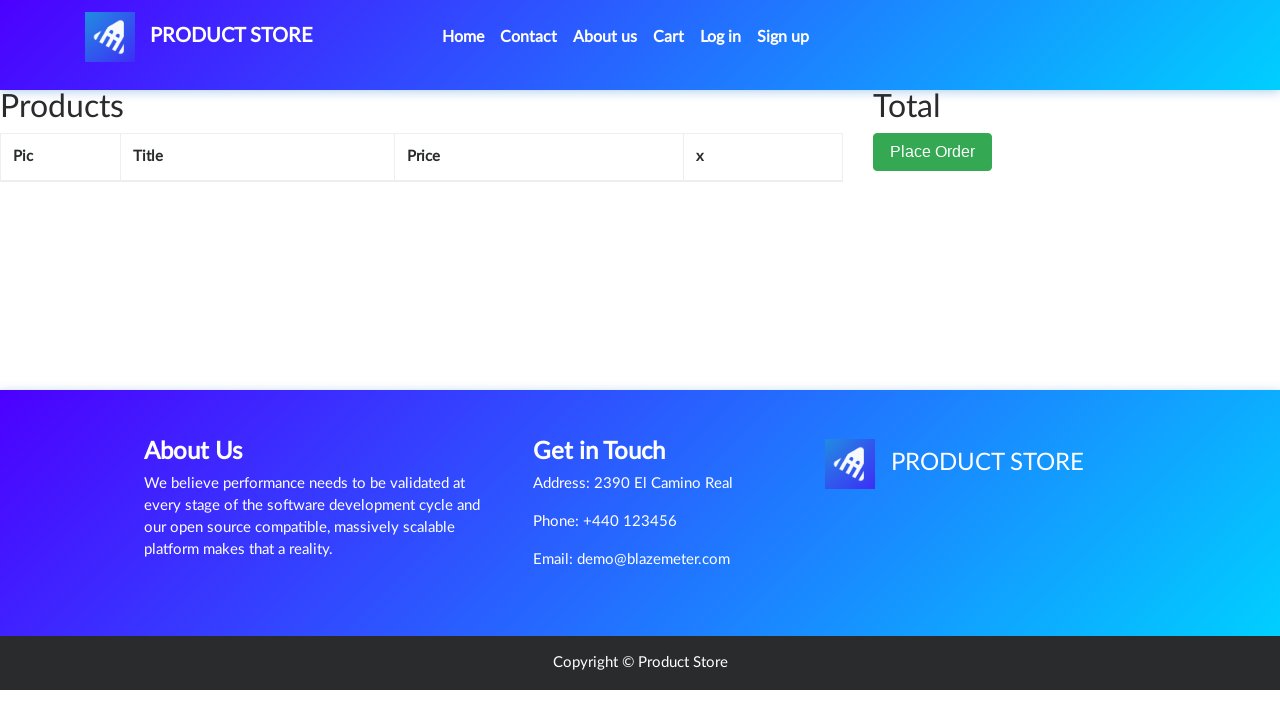

Cart page loaded and network idle
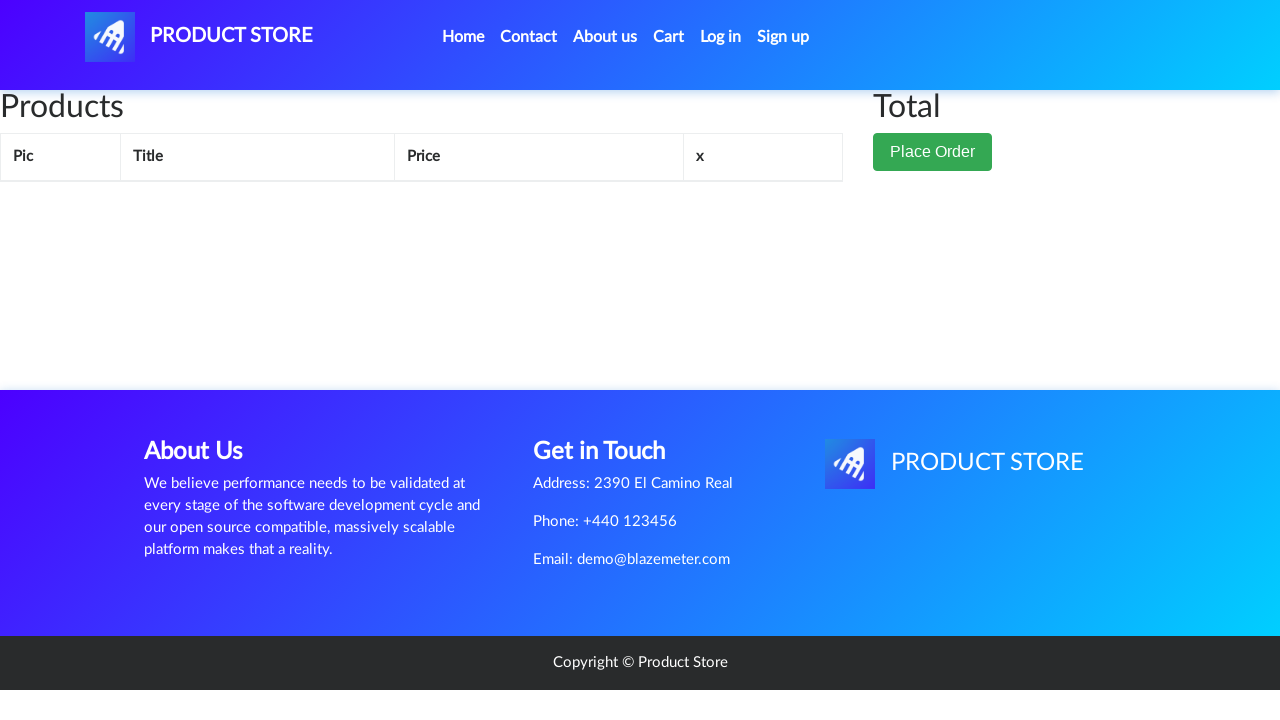

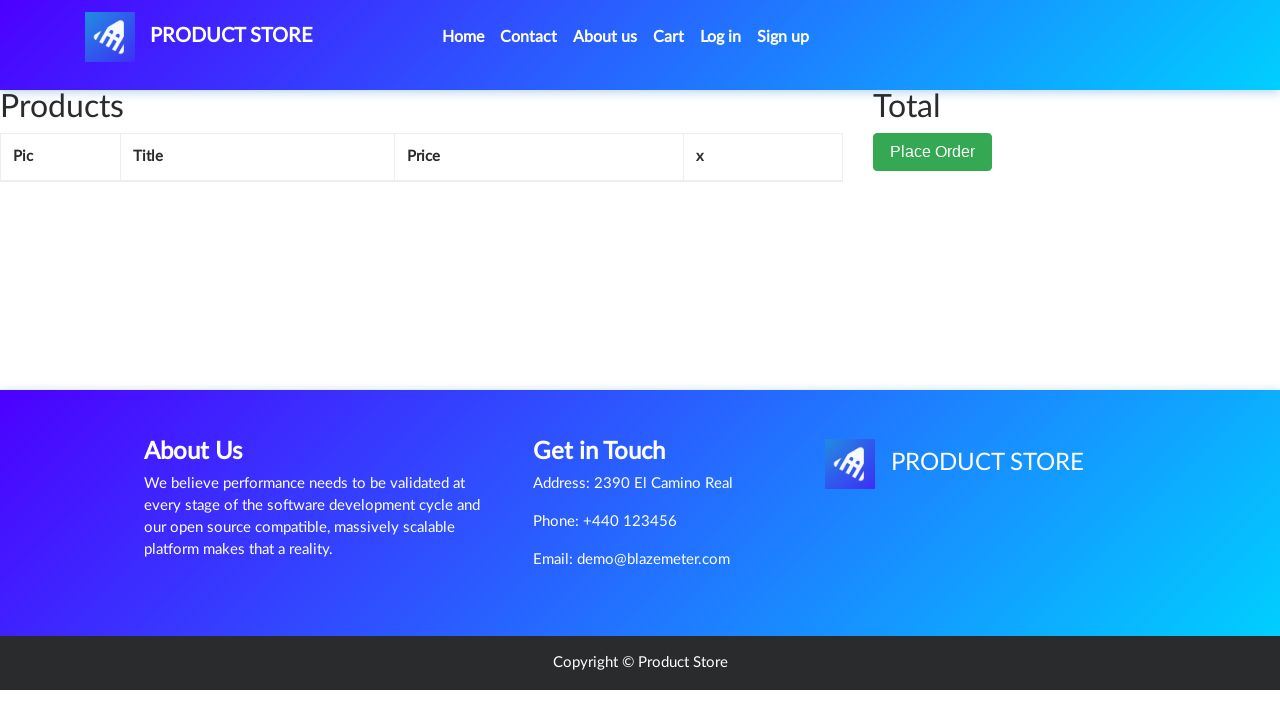